Tests the search functionality on Python.org by entering a search query and submitting it

Starting URL: https://www.python.org

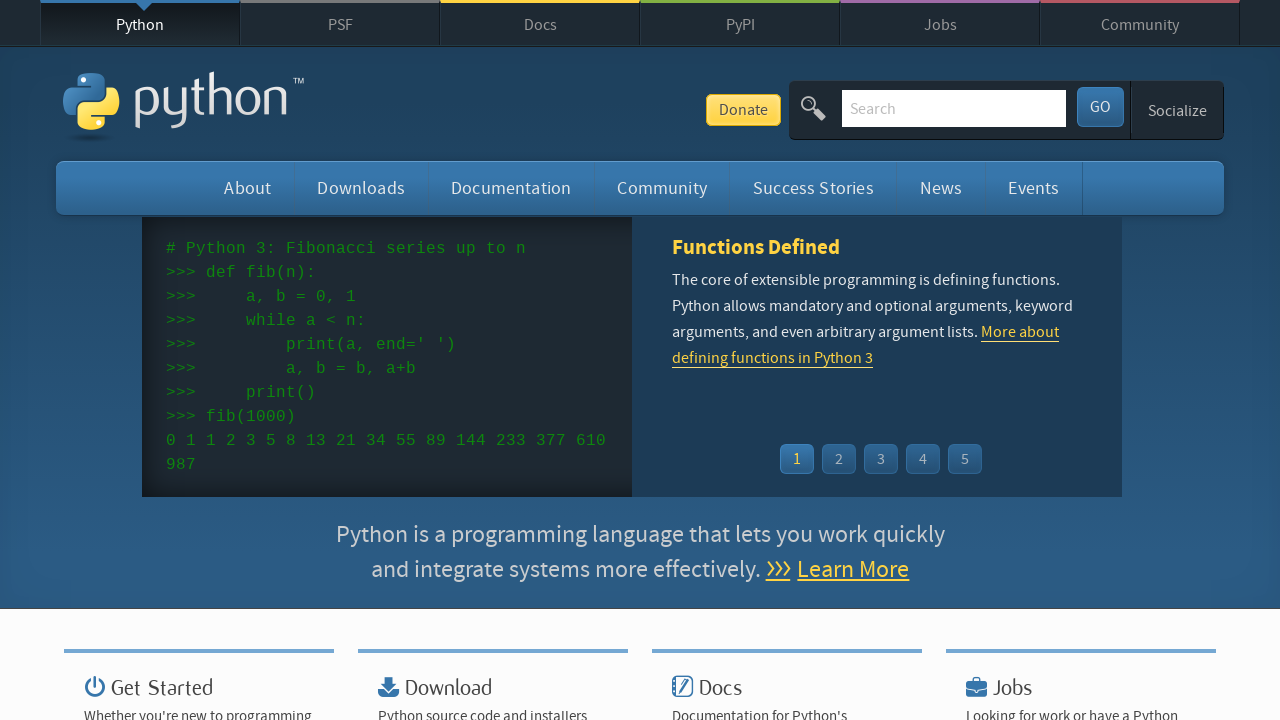

Filled search box with 'python' query on input[name='q']
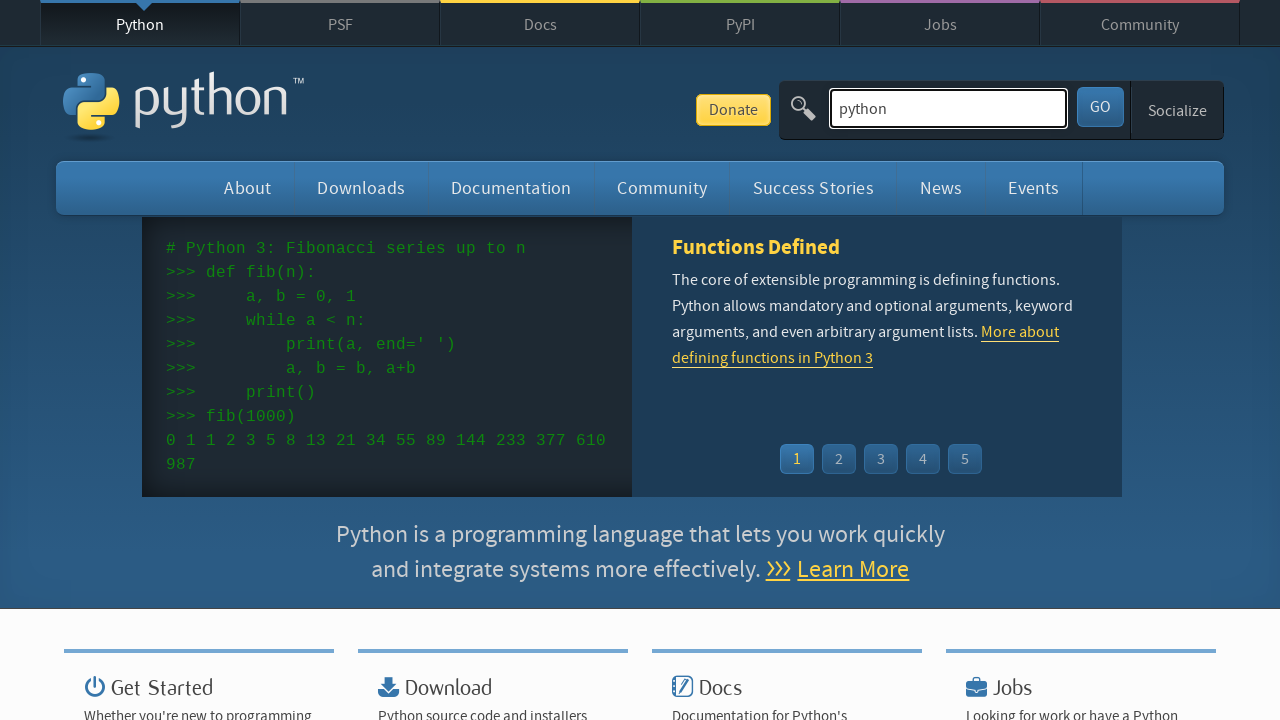

Pressed Enter to submit search query on input[name='q']
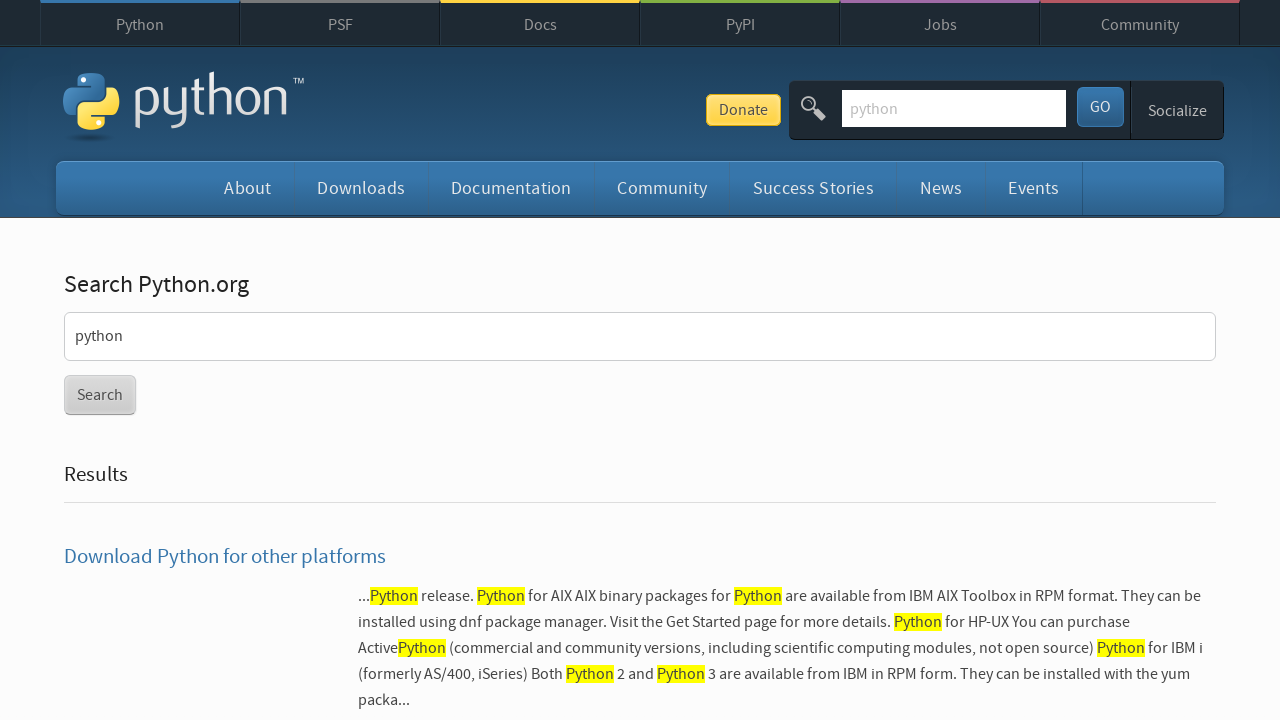

Search results page loaded
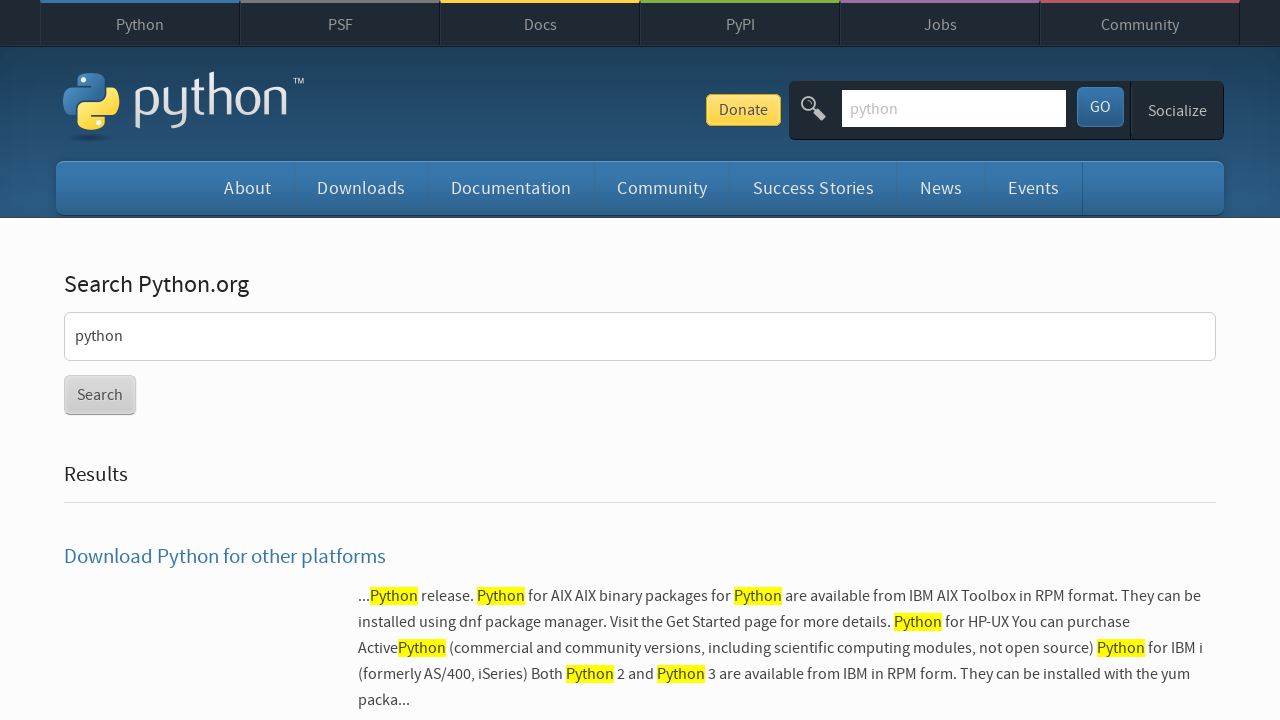

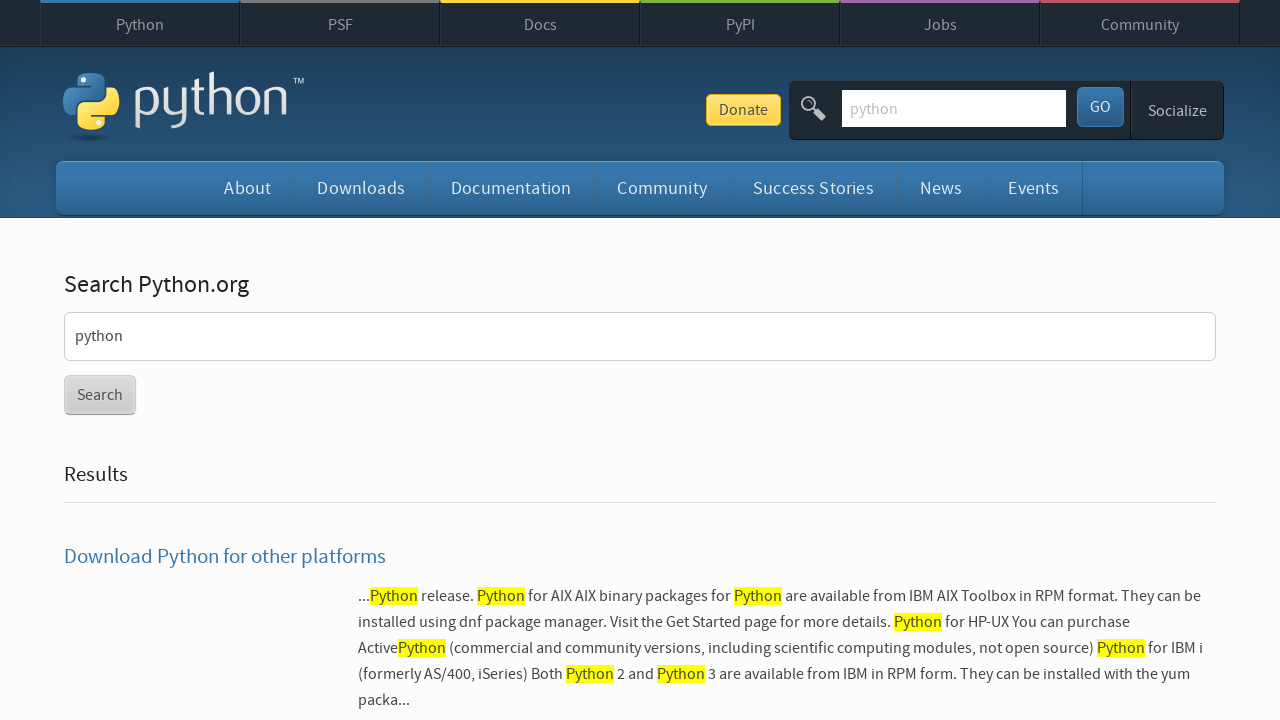